Navigates to the Selenium website and clicks on the About link, then clicks on the Sponsors link

Starting URL: https://www.selenium.dev/

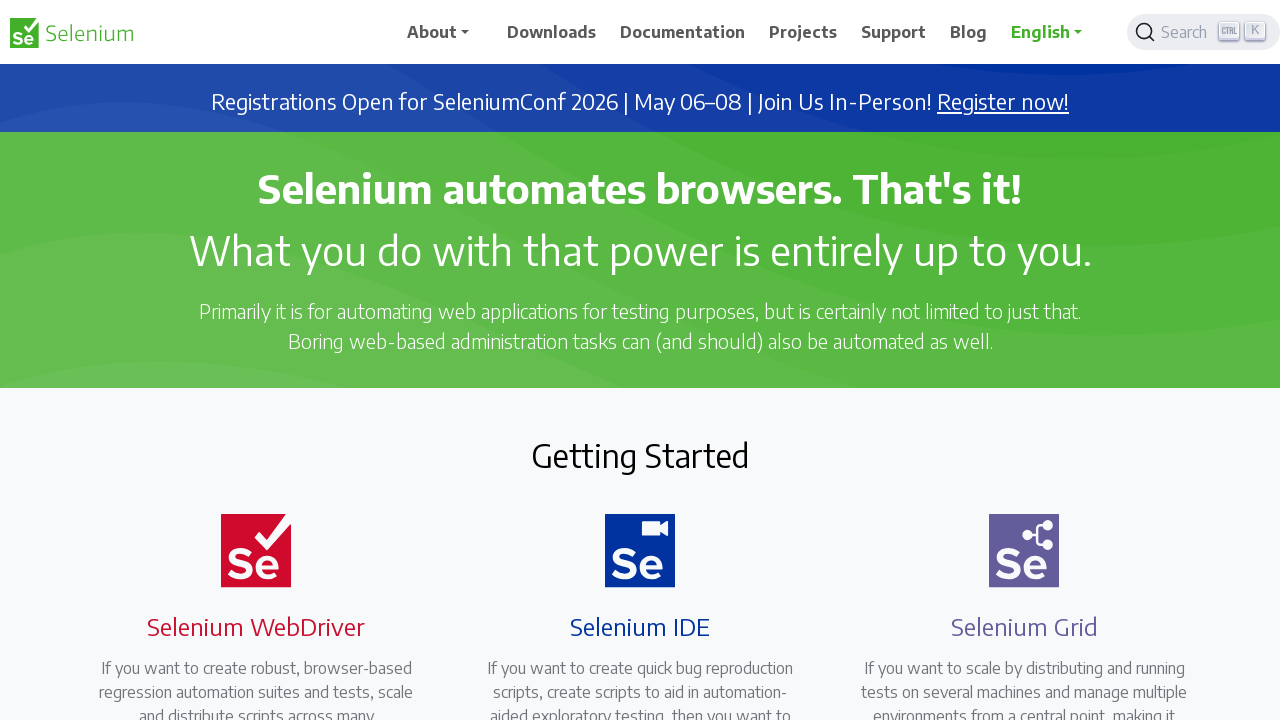

Navigated to Selenium website
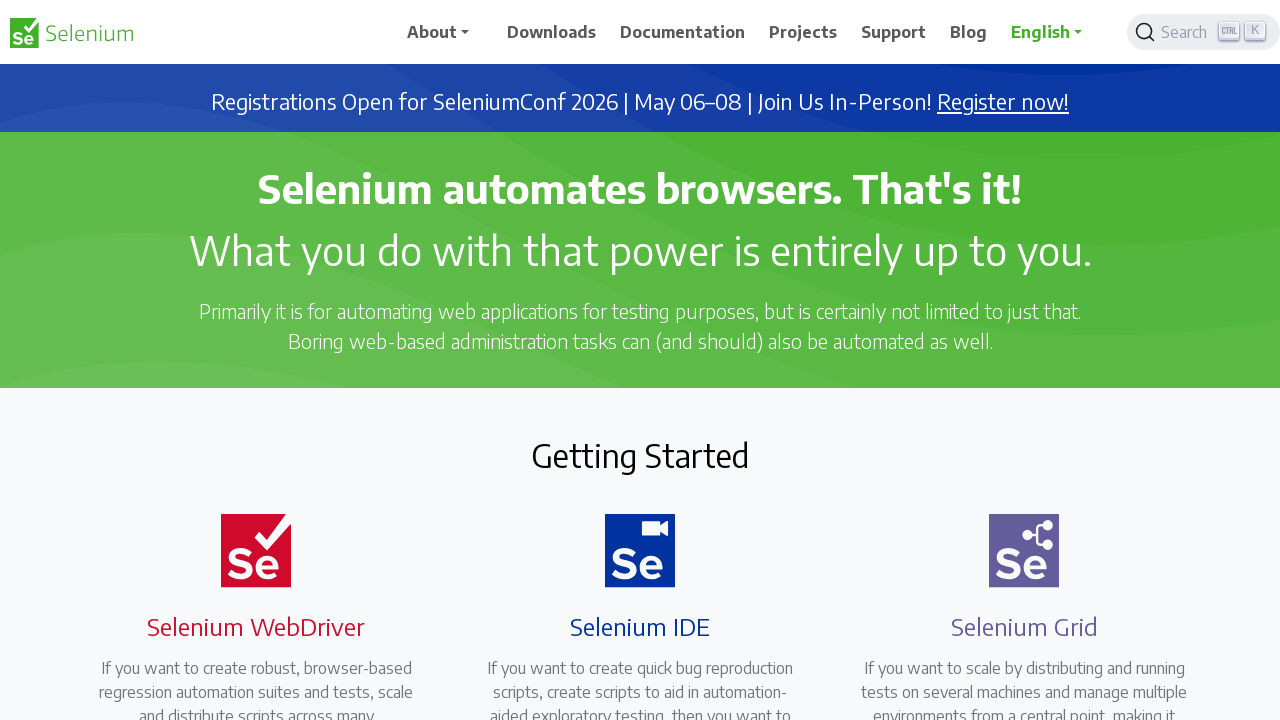

Clicked on the About link at (445, 32) on text=About
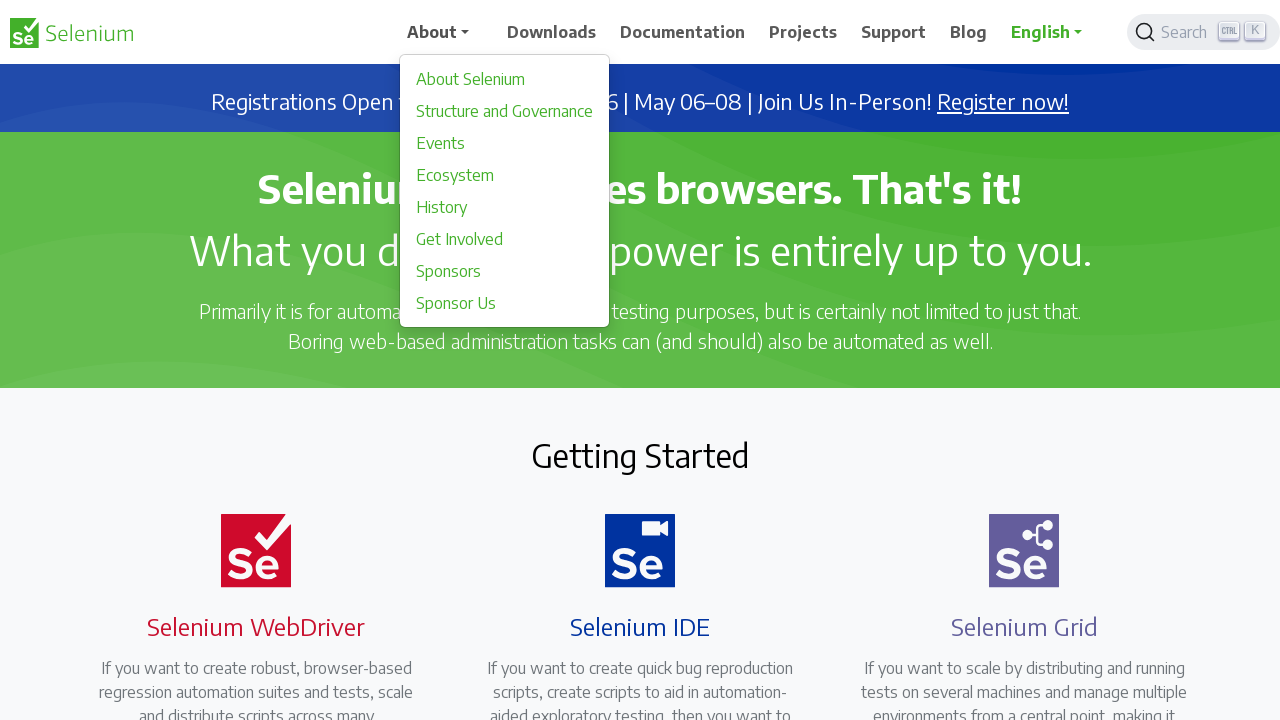

Clicked on the Sponsors link at (505, 271) on text=Sponsors
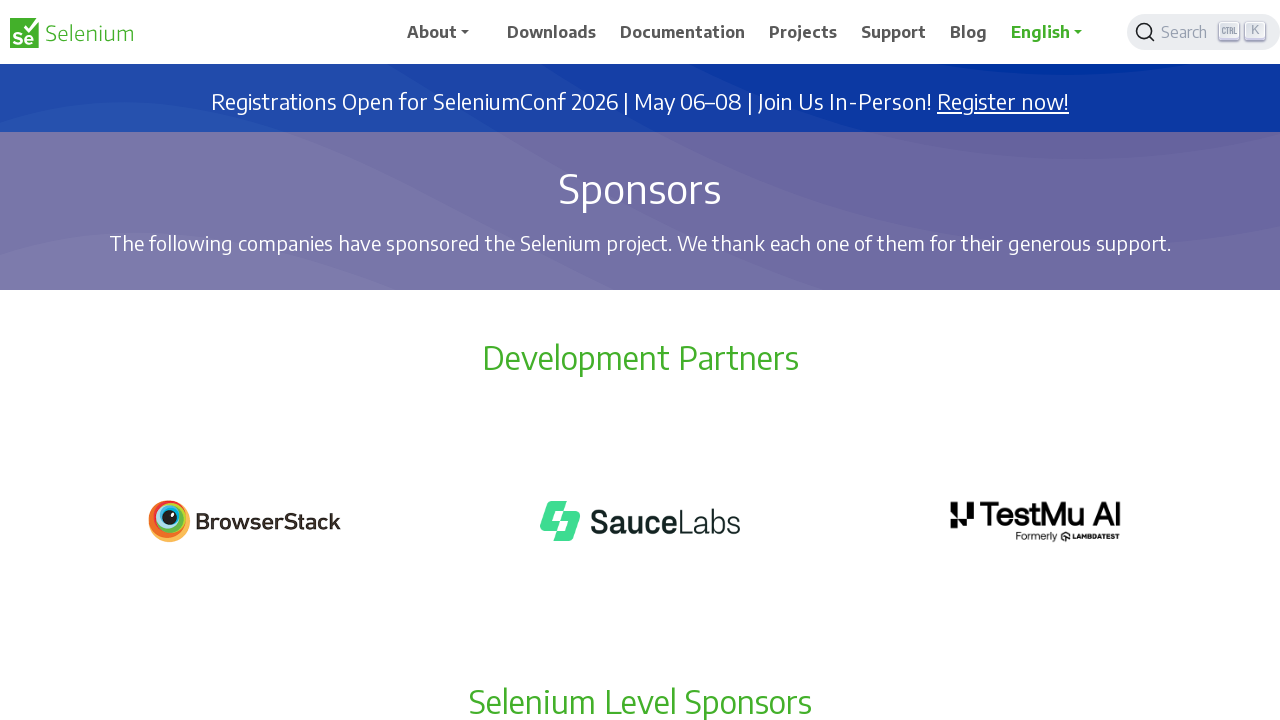

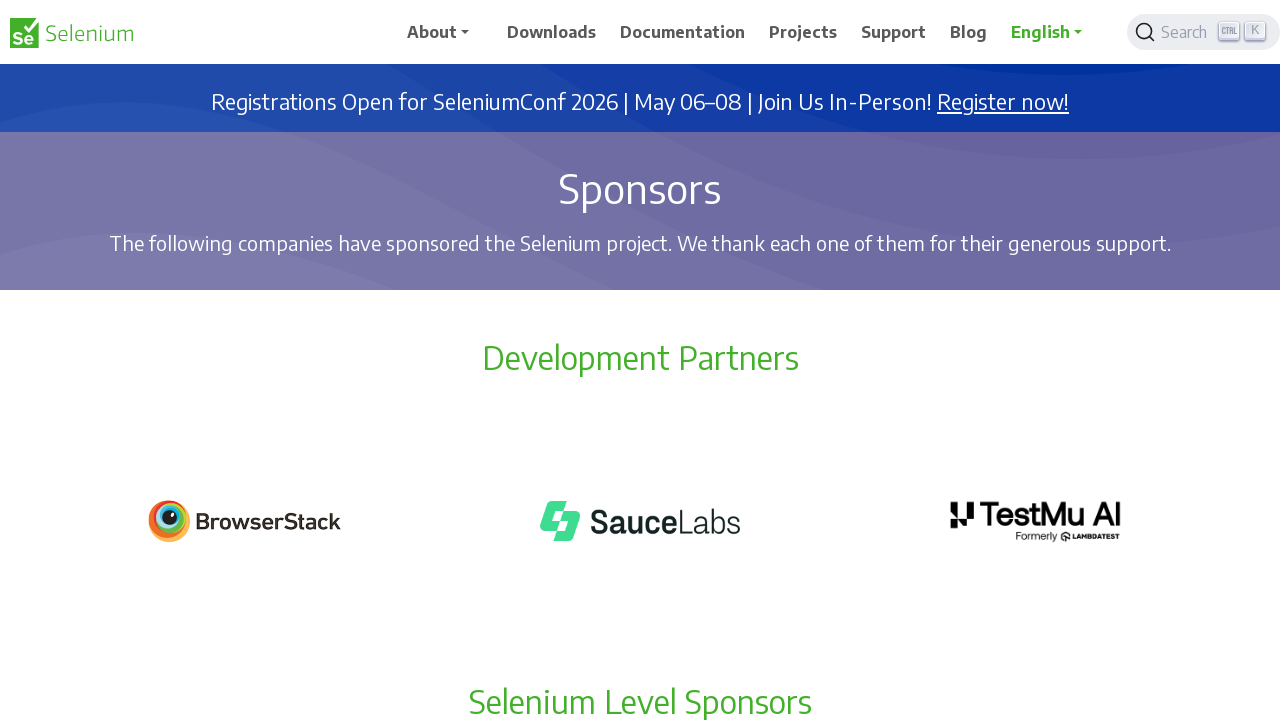